Navigates to MP3 Players section through menu dropdown

Starting URL: https://awesomeqa.com/ui/

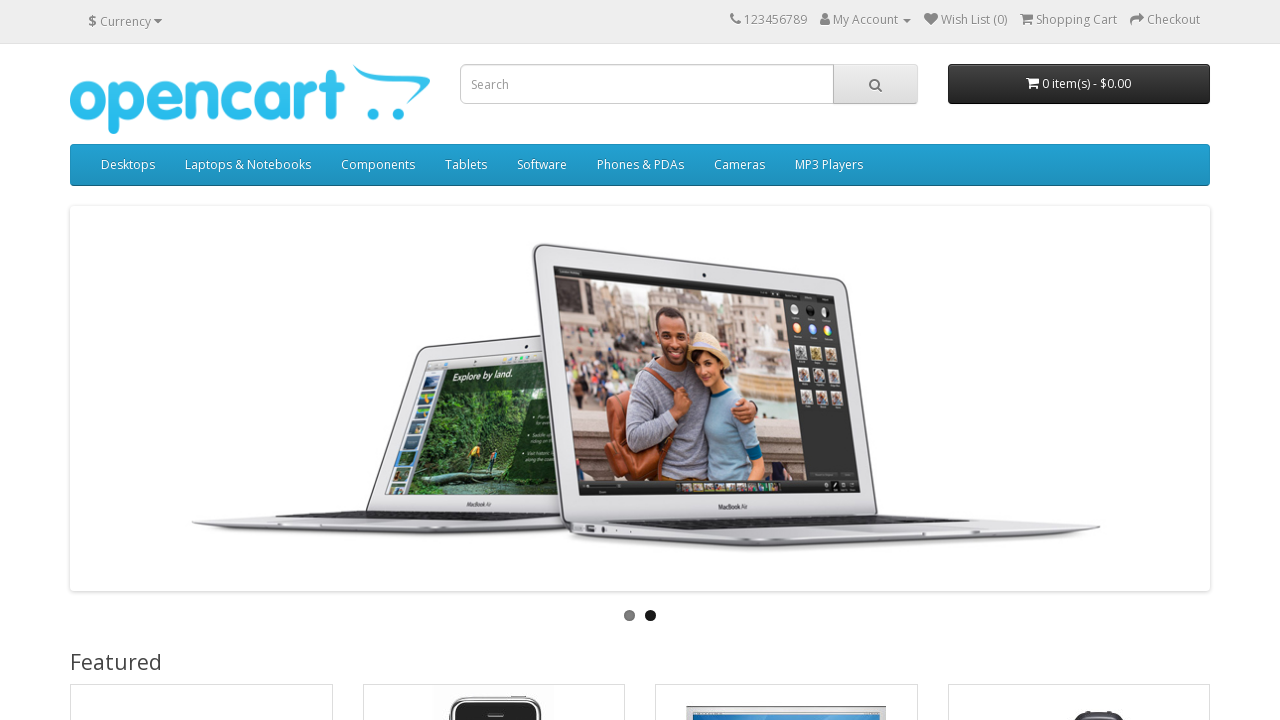

Hovered over MP3 Players menu item to show dropdown at (829, 165) on xpath=//*[@id='menu']/div[2]/ul/li[8]/a
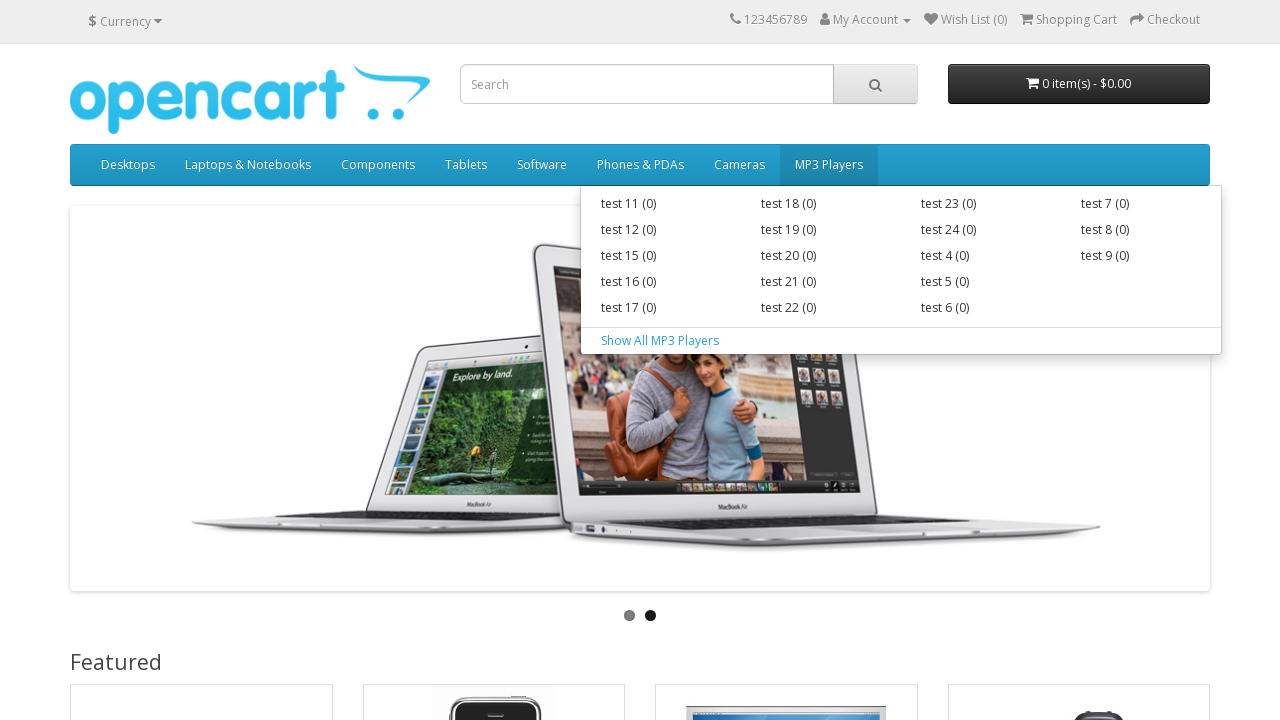

Clicked on 'Show All MP3 Players' link in dropdown at (901, 341) on xpath=//*[@id='menu']/div[2]/ul/li[8]/div/a
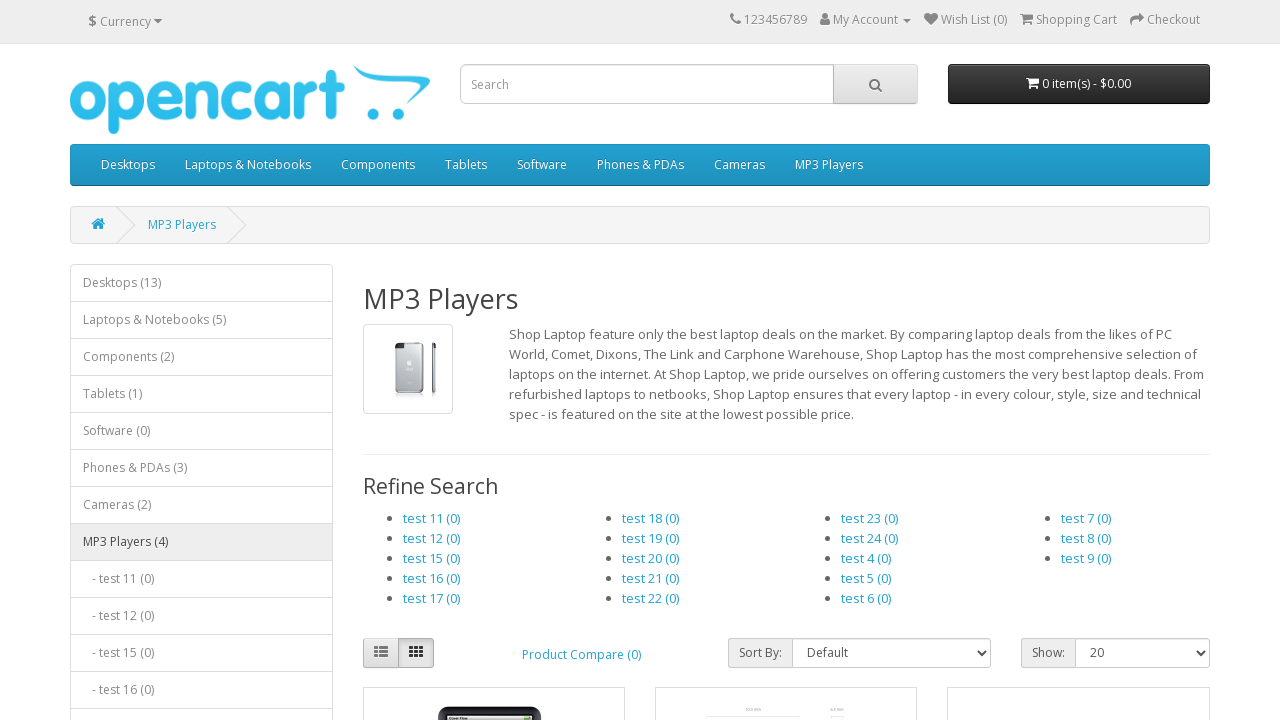

Verified page title is 'MP3 Players'
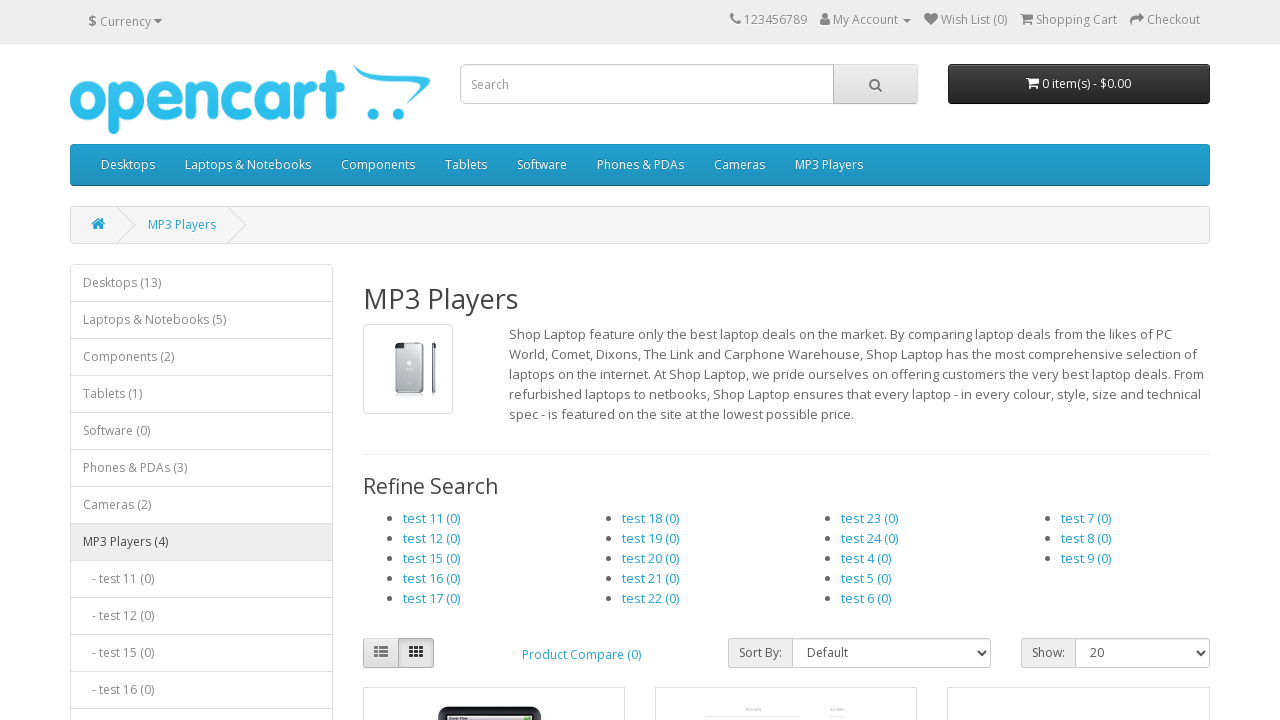

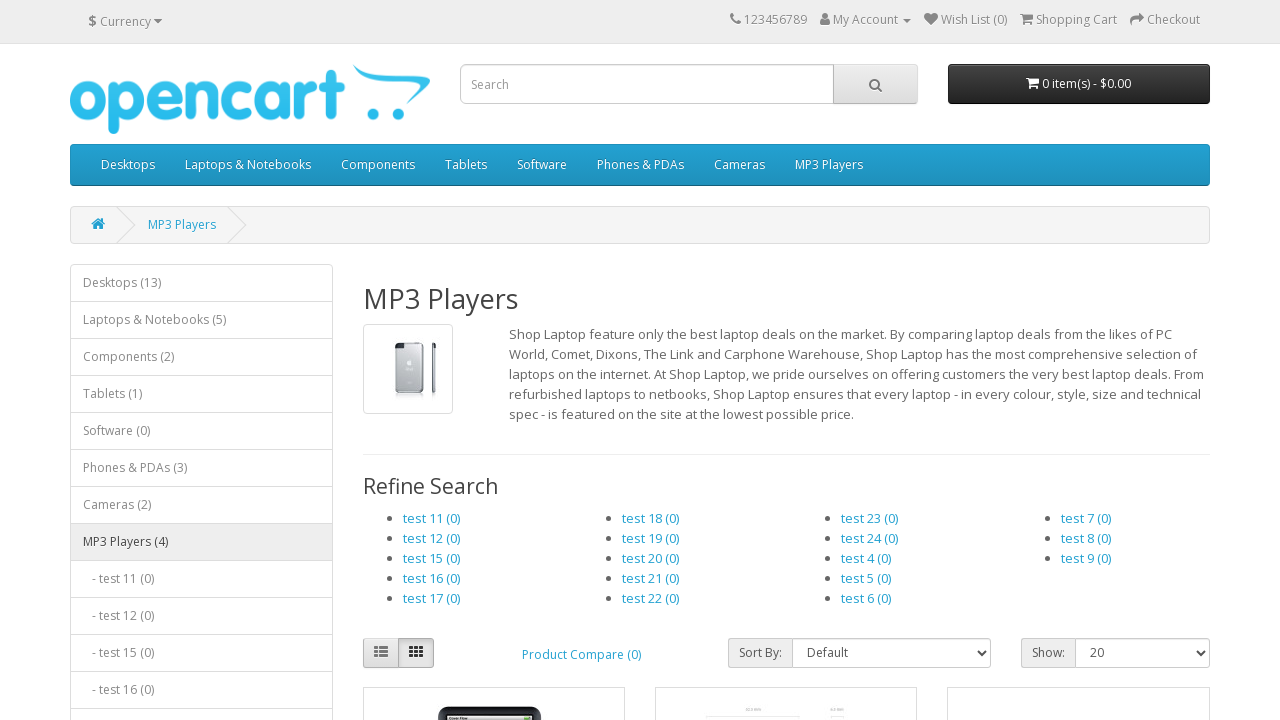